Tests browser window/tab handling by clicking a link that opens a new tab, switching between parent and child windows, and managing multiple browser tabs

Starting URL: https://rahulshettyacademy.com/AutomationPractice/

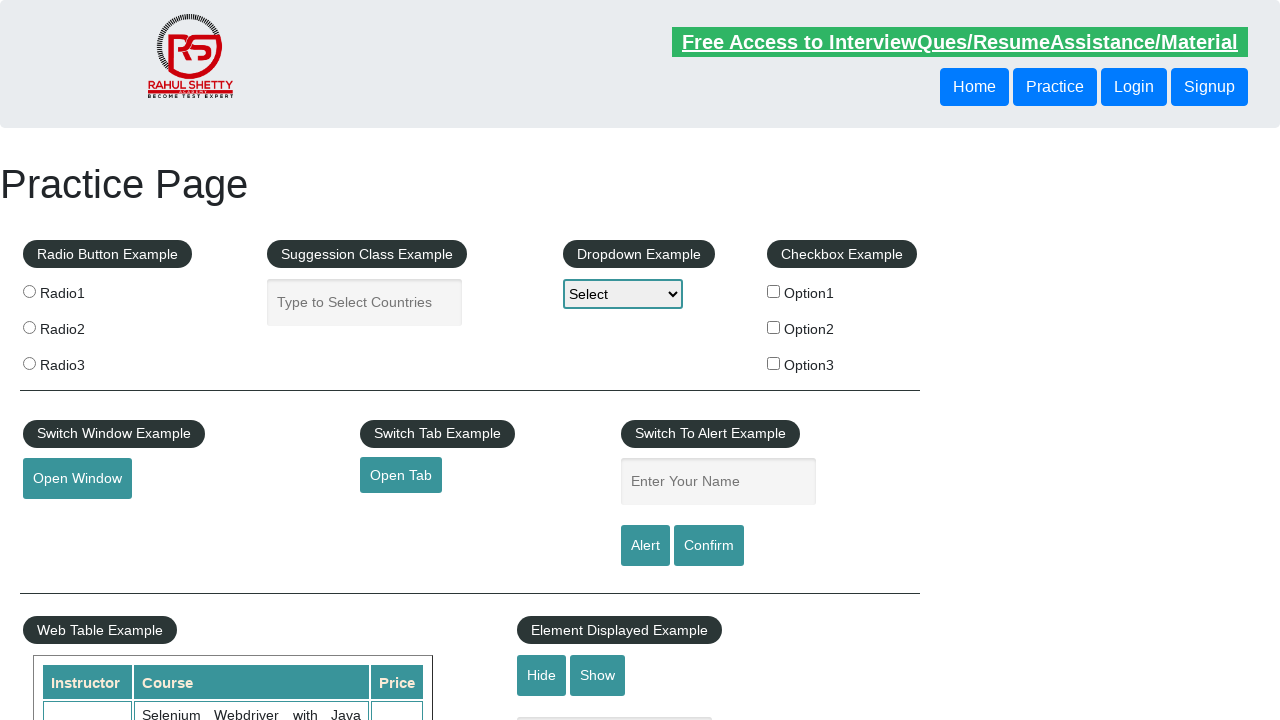

Stored original page as parent_page reference
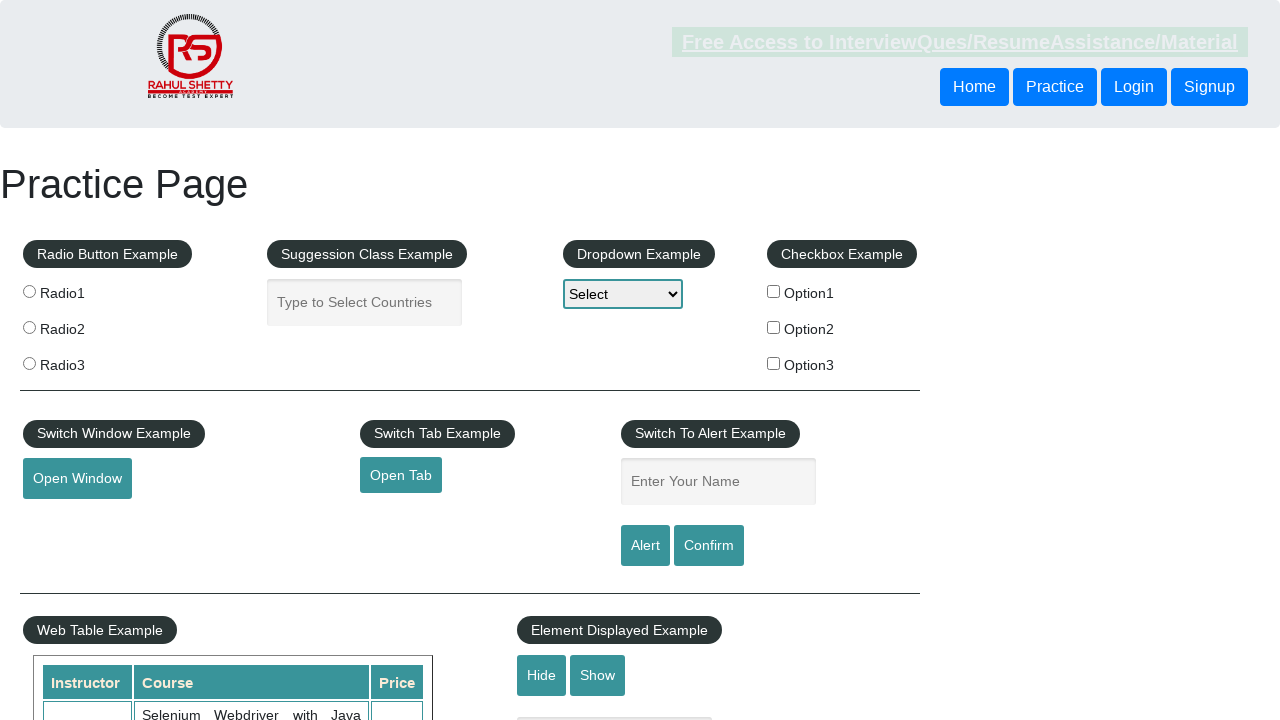

Clicked link to open new tab at (401, 475) on a#opentab
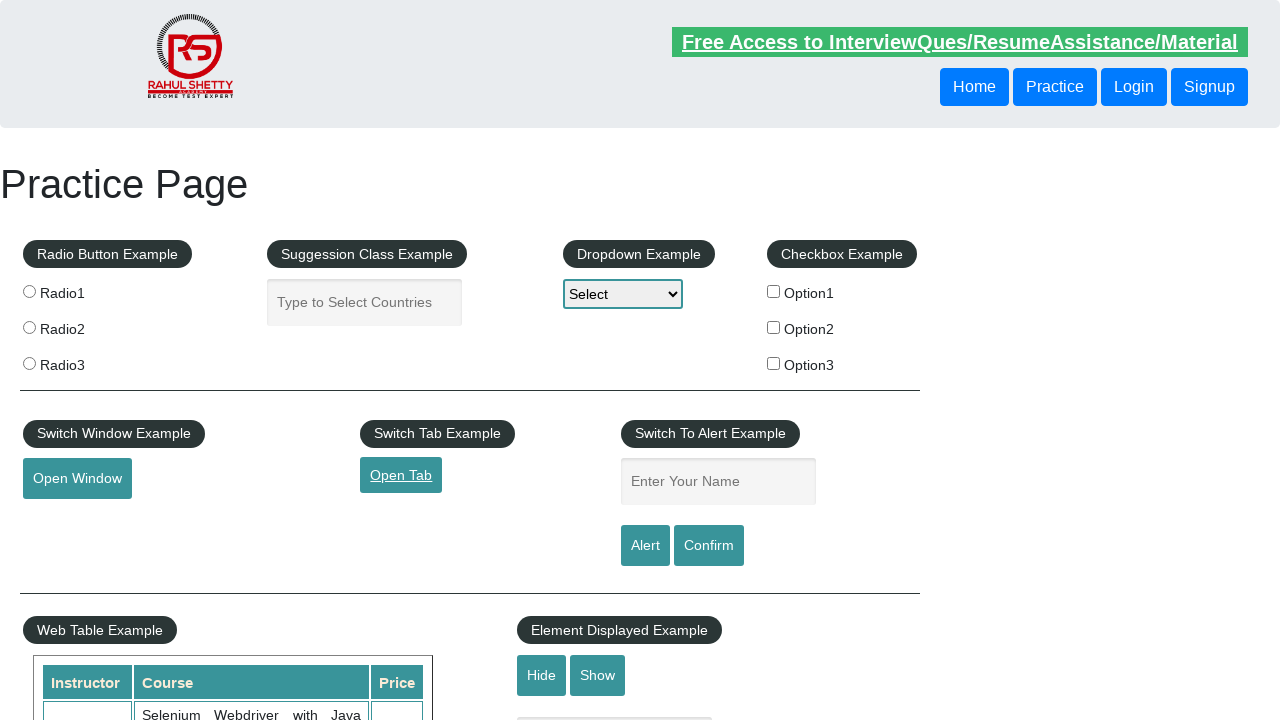

New child page 1 opened and captured
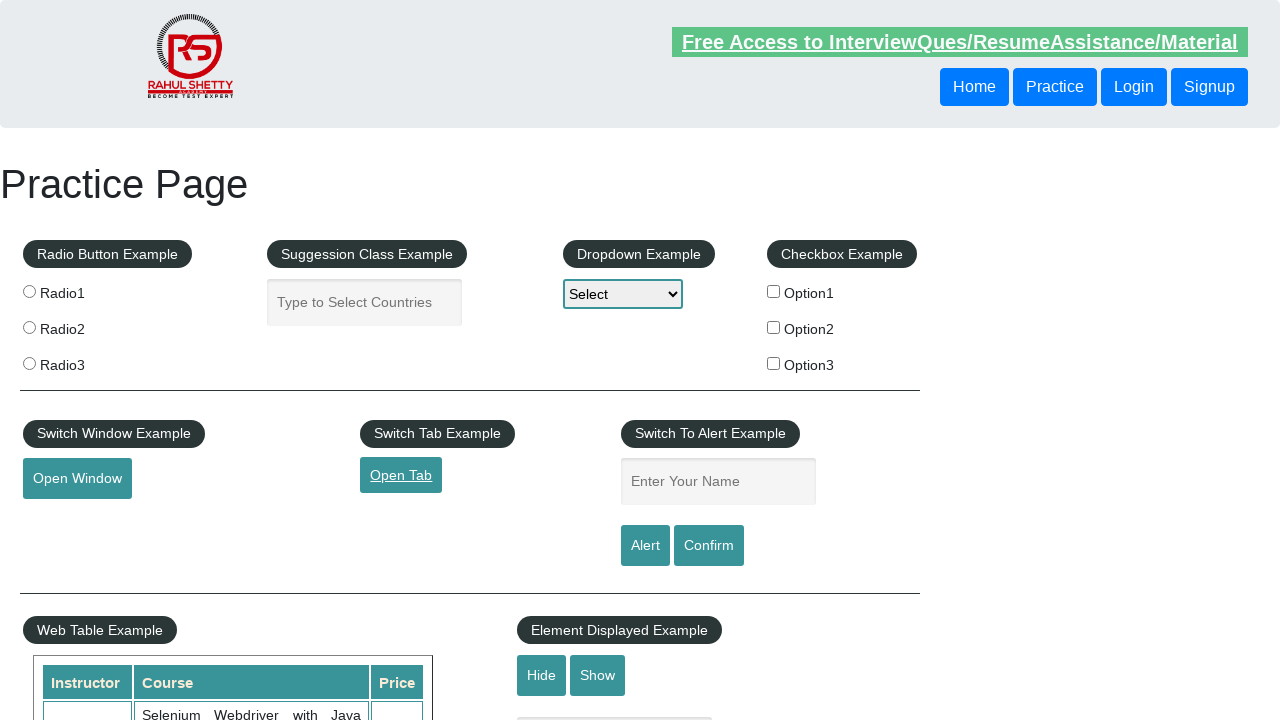

Child page 1 finished loading
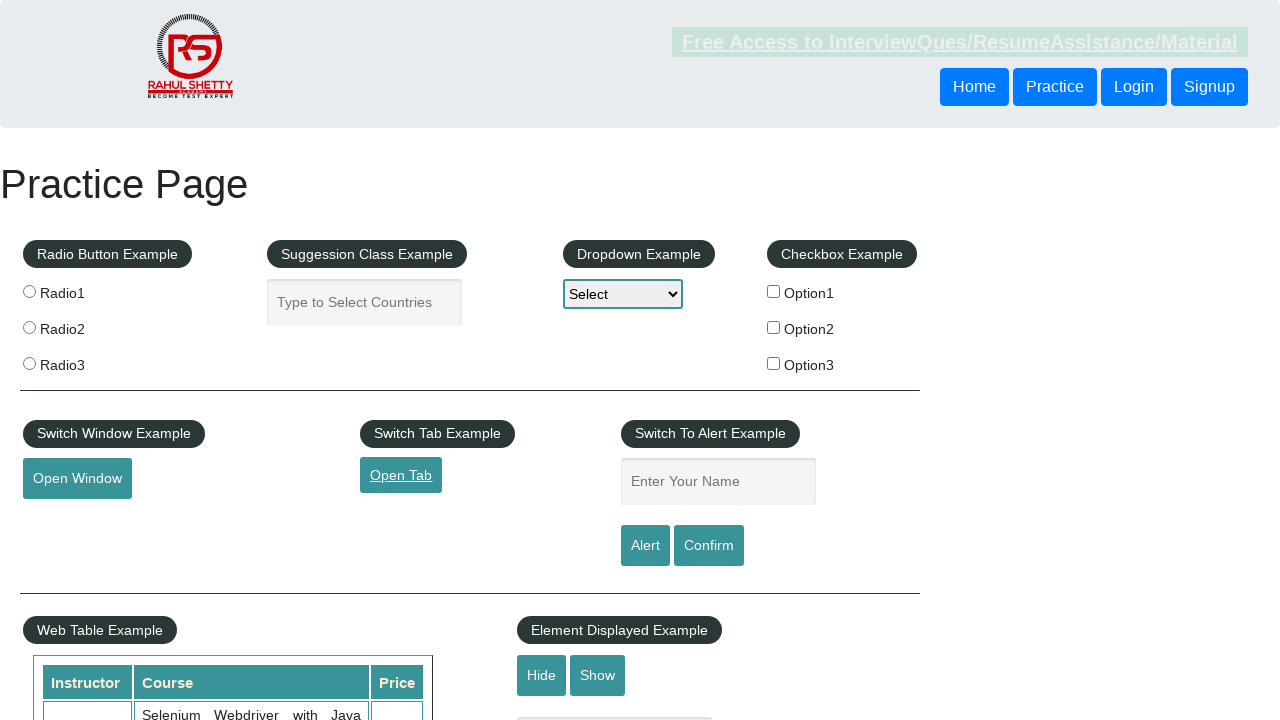

Switched focus back to parent page
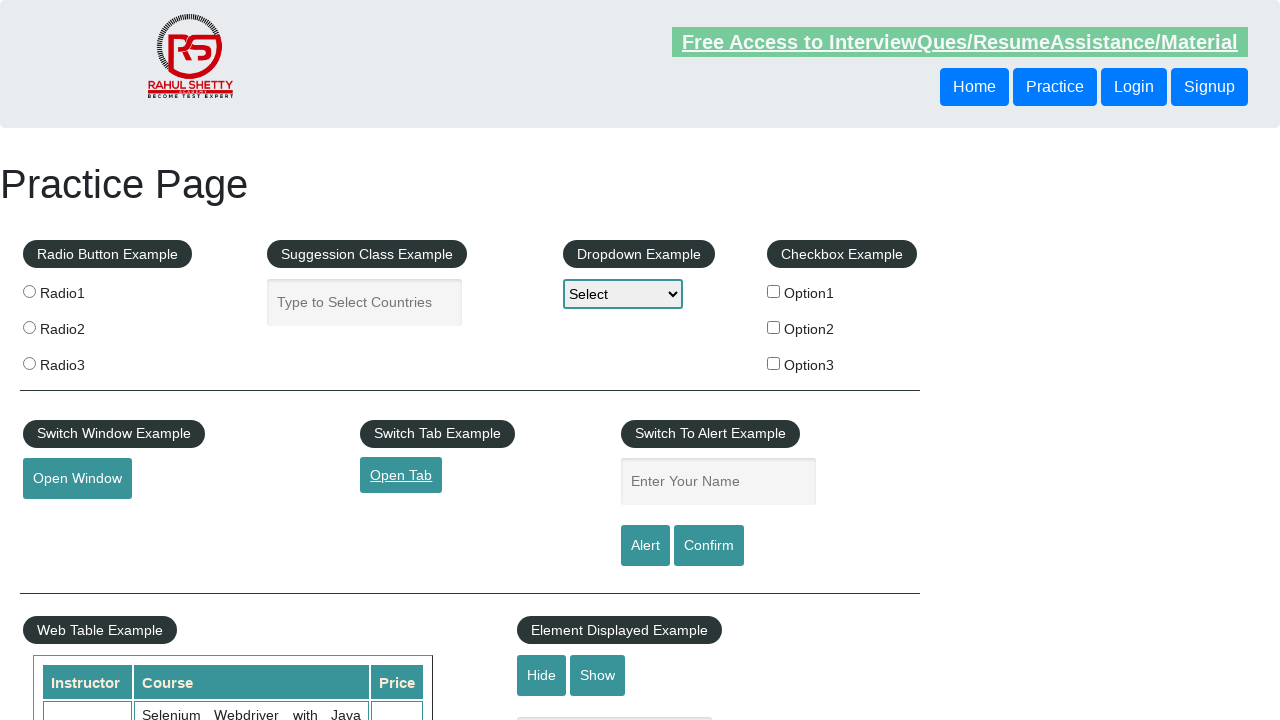

Clicked link again to open second new tab at (401, 475) on a#opentab
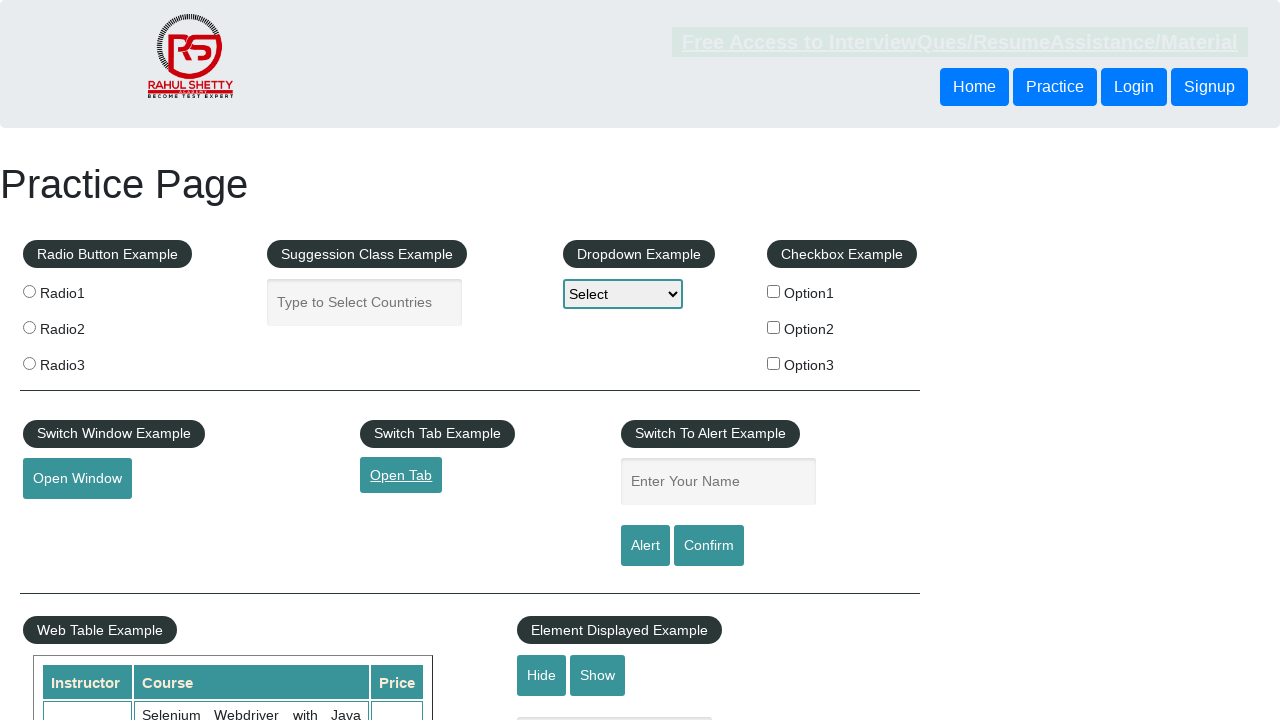

New child page 2 opened and captured
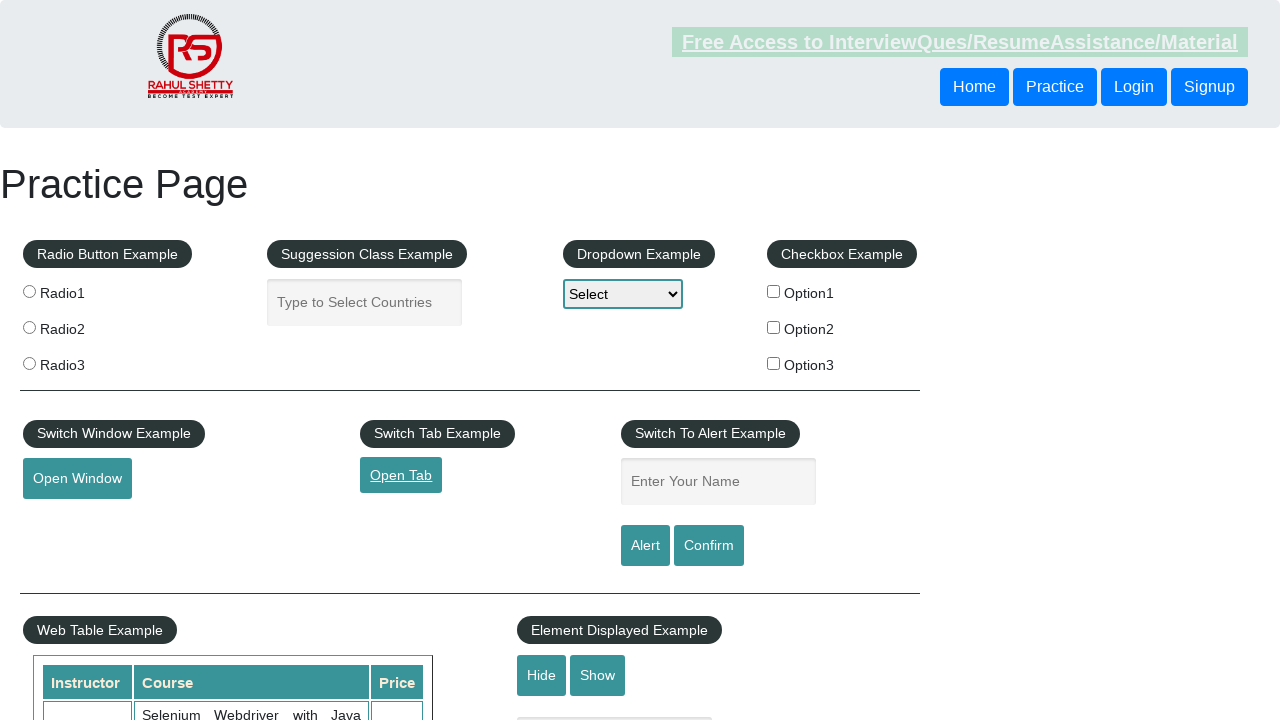

Child page 2 finished loading
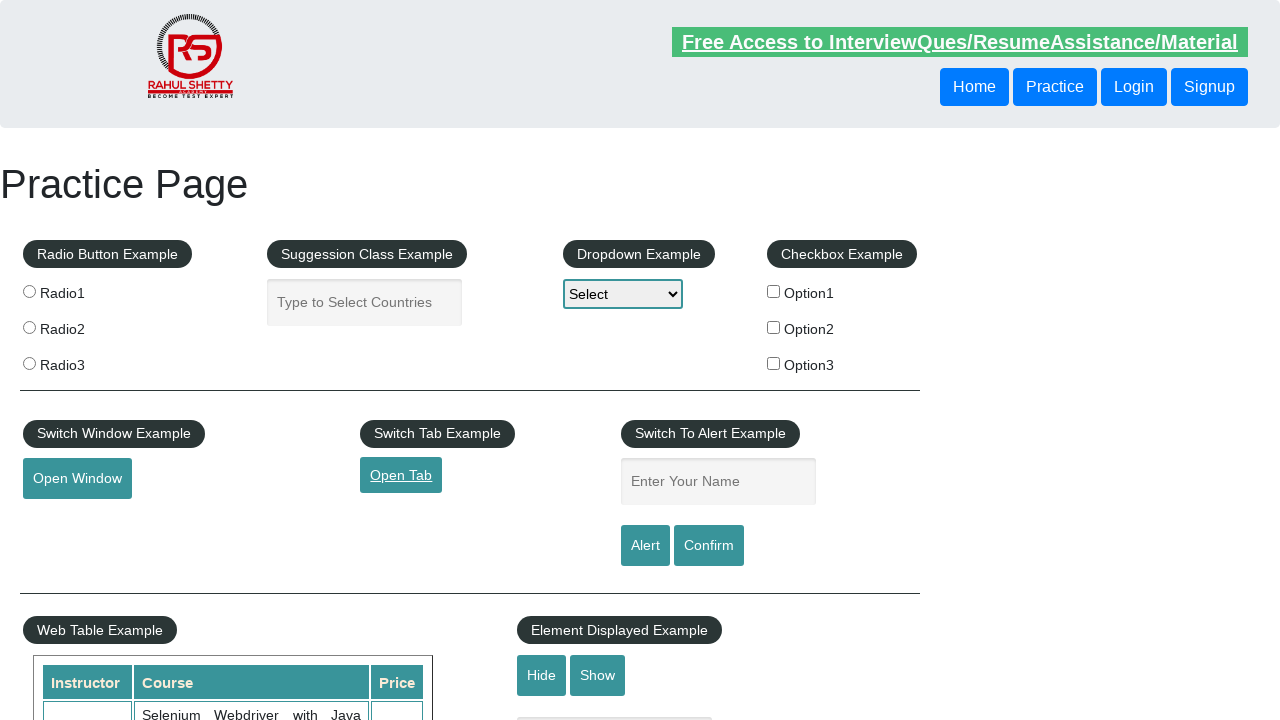

Retrieved all pages in context - Total pages open: 3
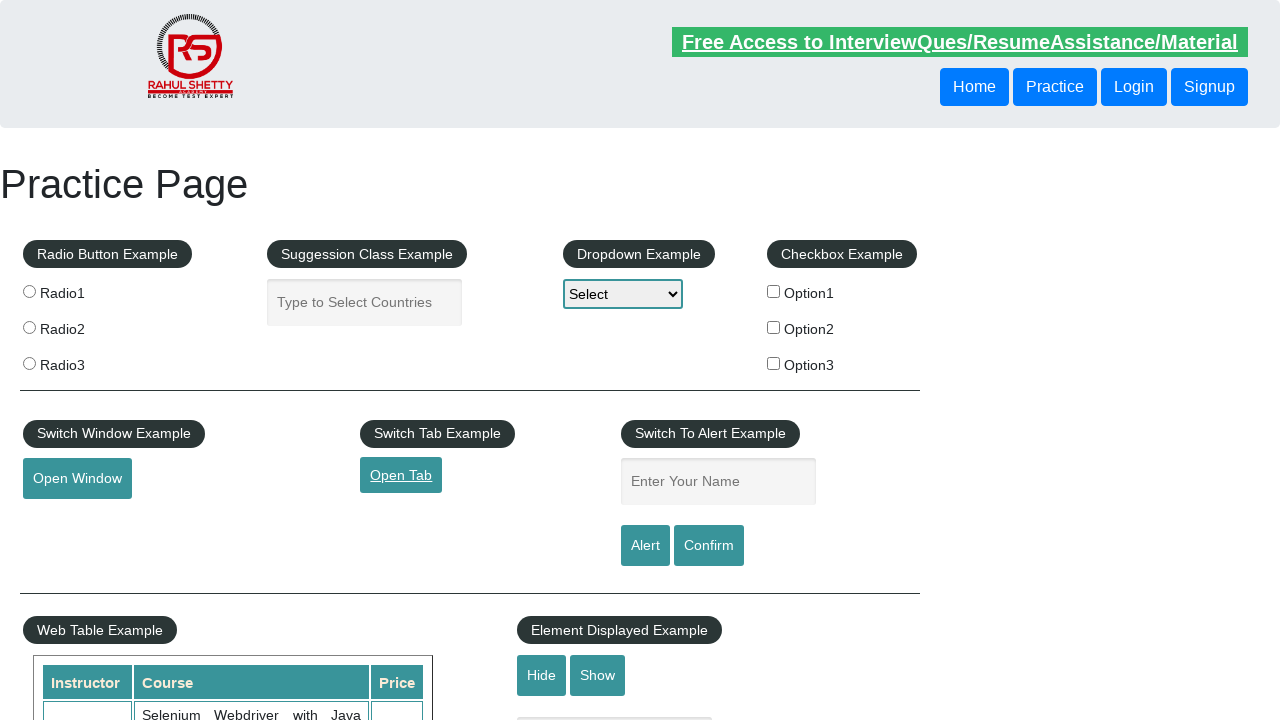

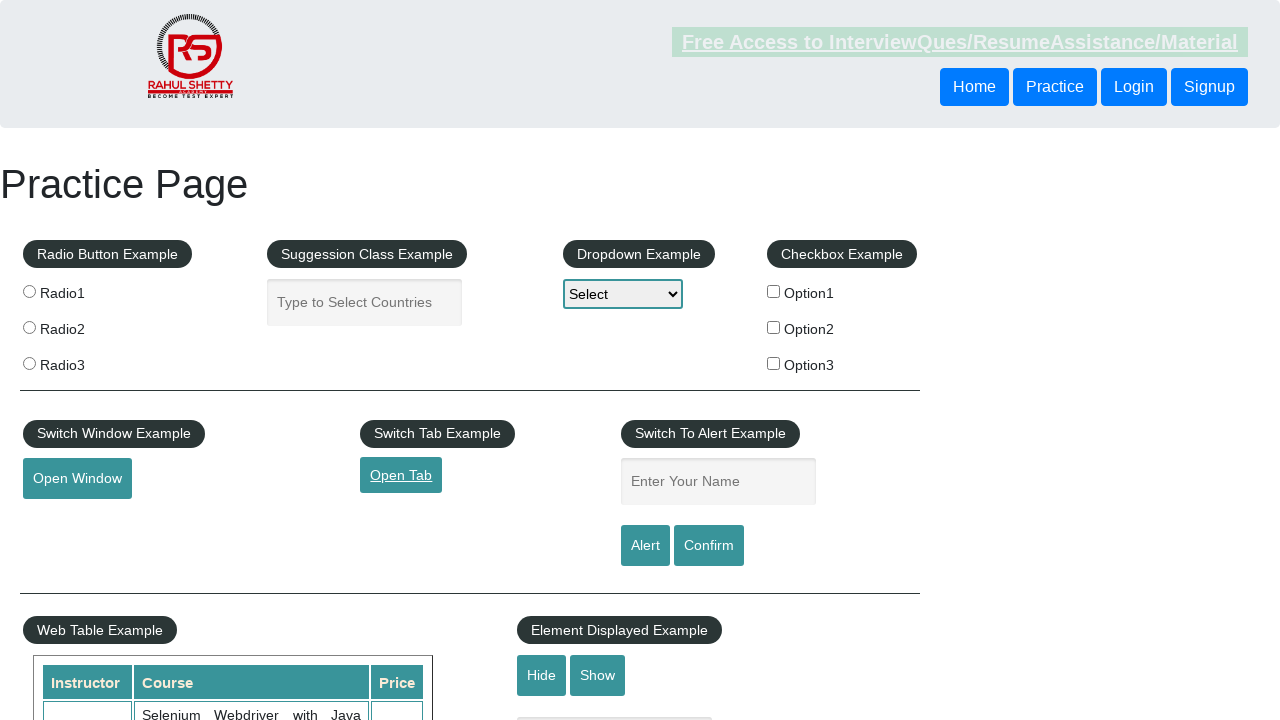